Navigates to the Air Force career finder page, waits for job listings to load, and then navigates to the first job's detail page to verify the career browsing flow works.

Starting URL: https://www.airforce.com/careers/career-finder

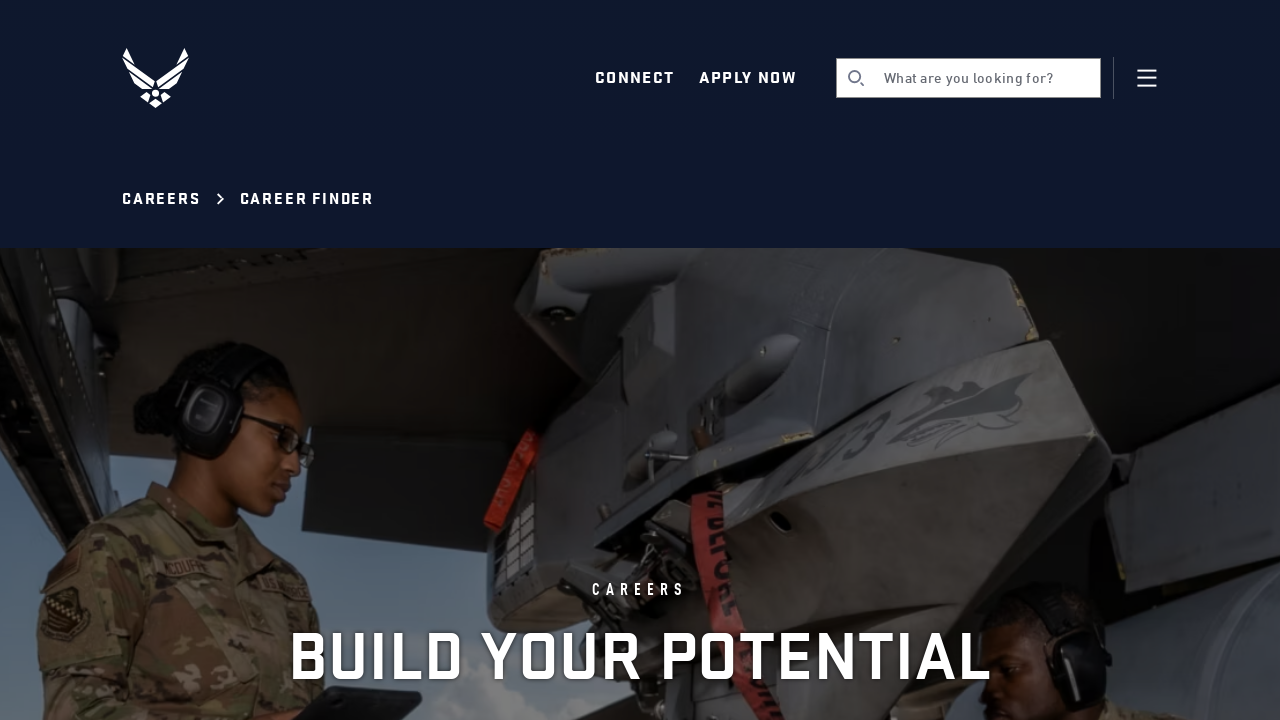

Waited for job listings to load on career finder page
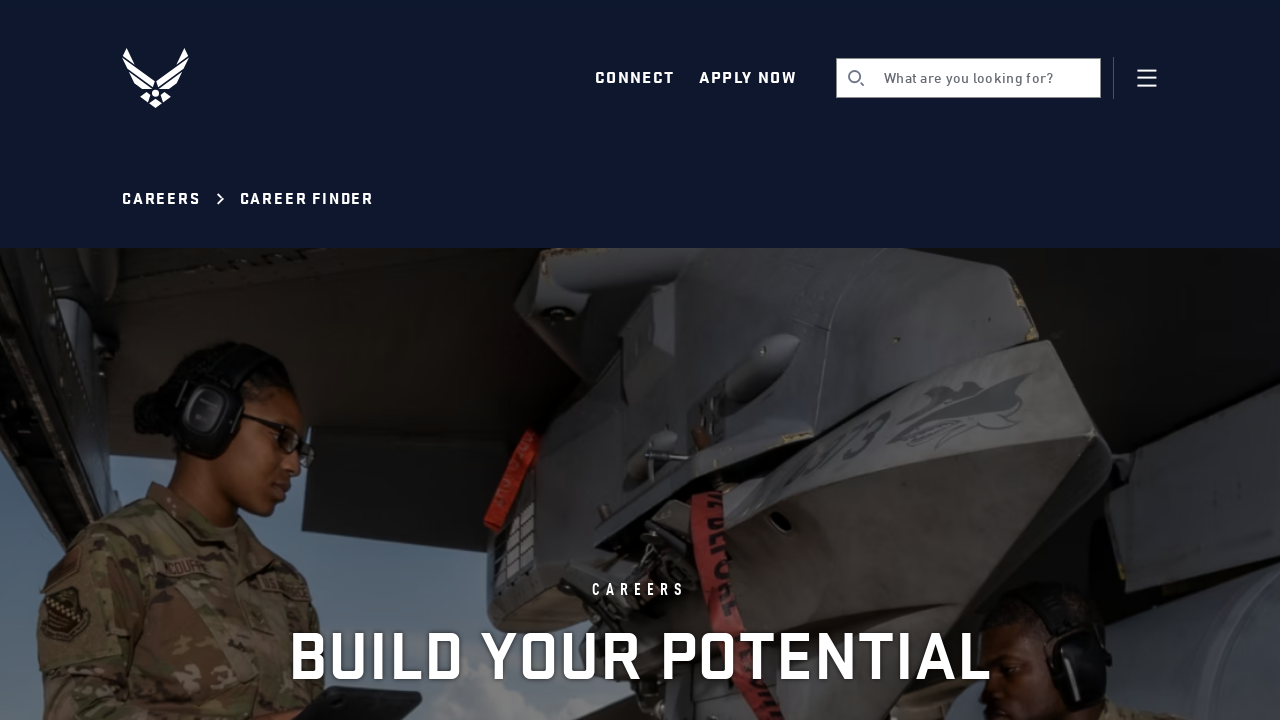

Located the first job listing element
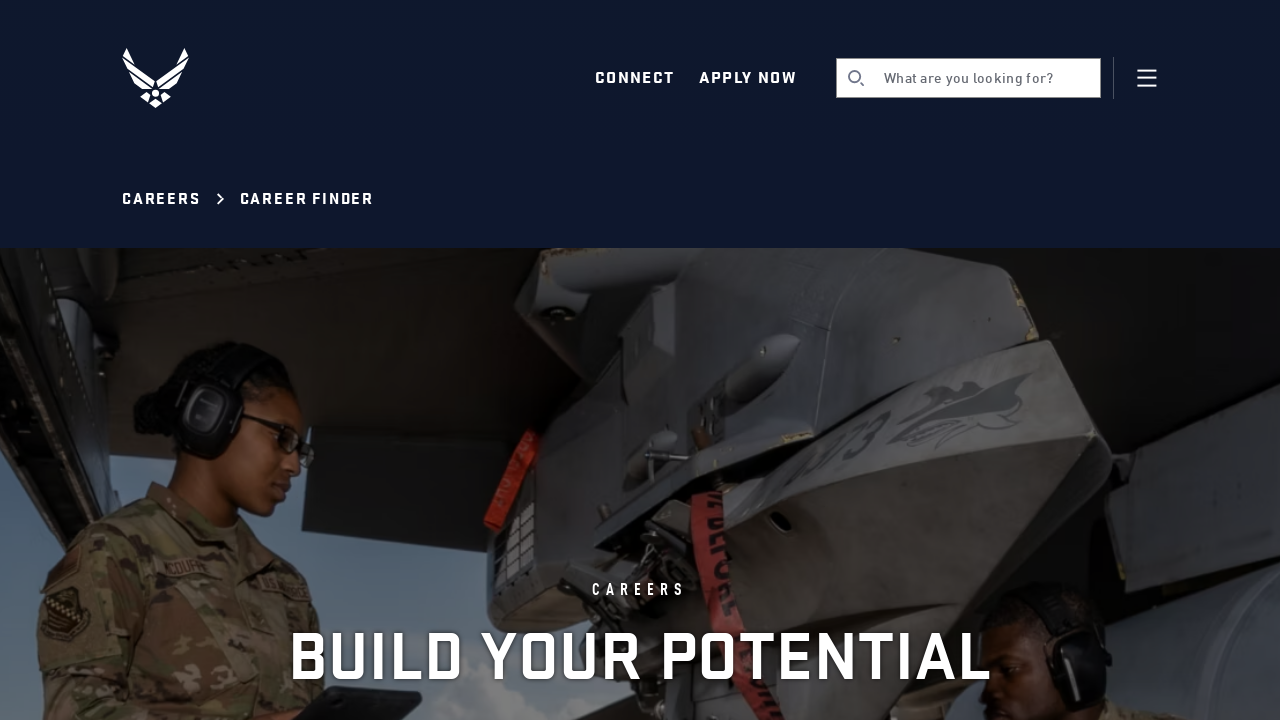

Retrieved href attribute from first job listing
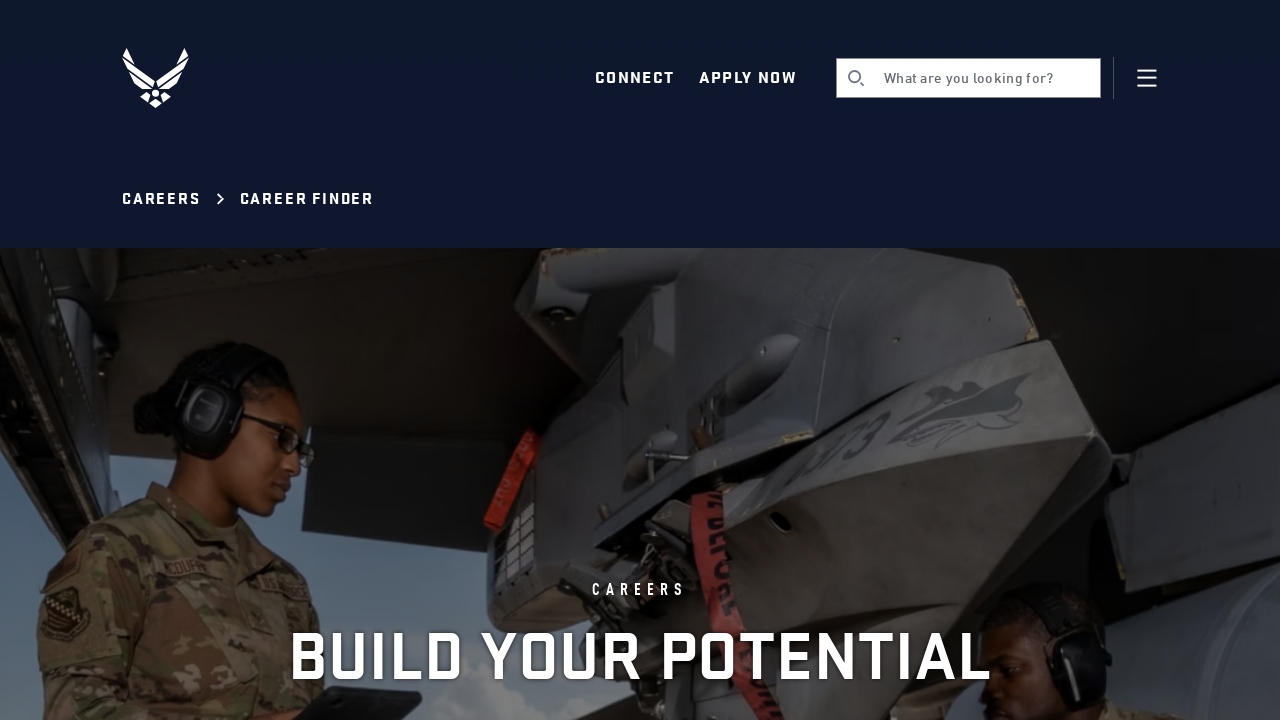

Navigated to first job detail page: https://www.airforce.com/careers/aviation-and-flight/aerospace-physiologist
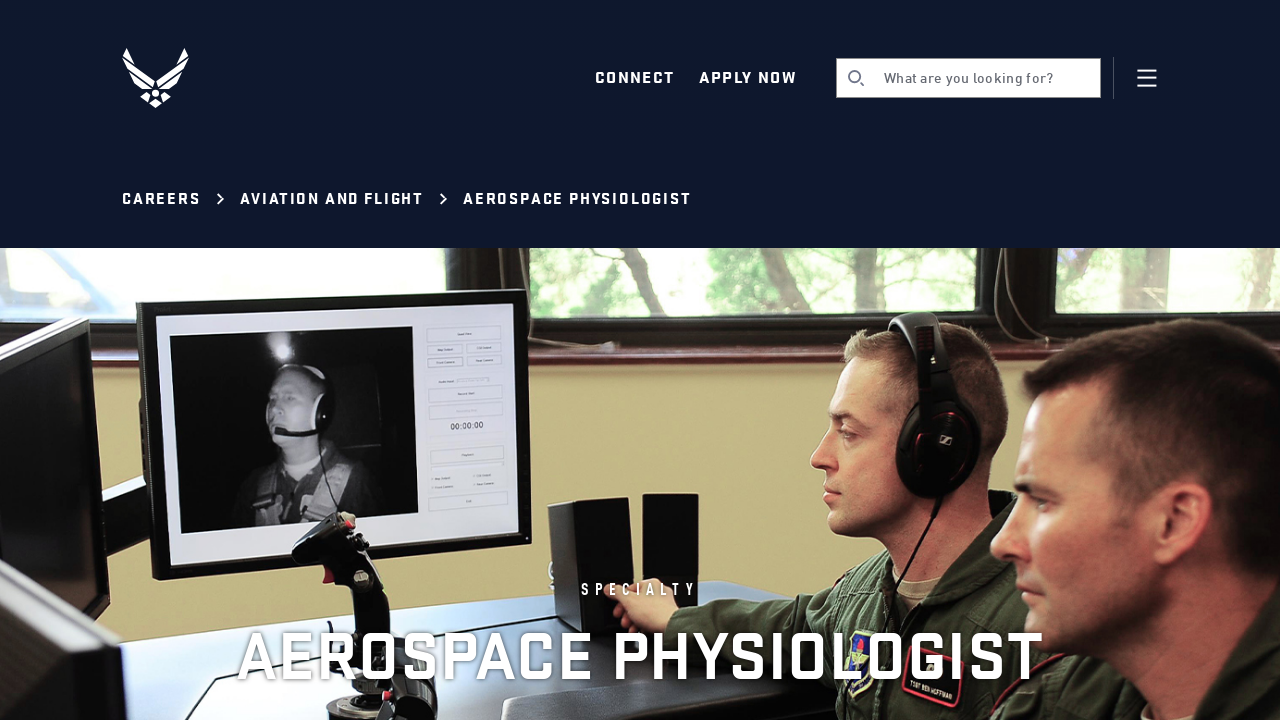

Waited for job description content to load
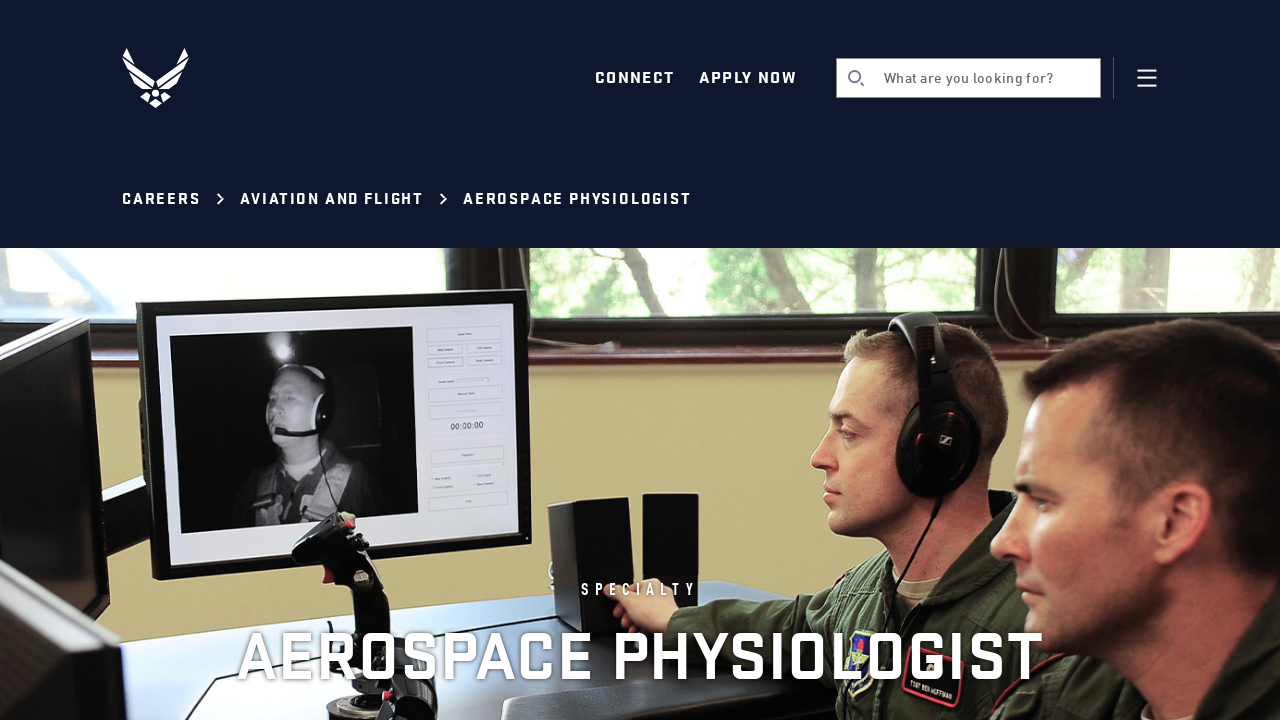

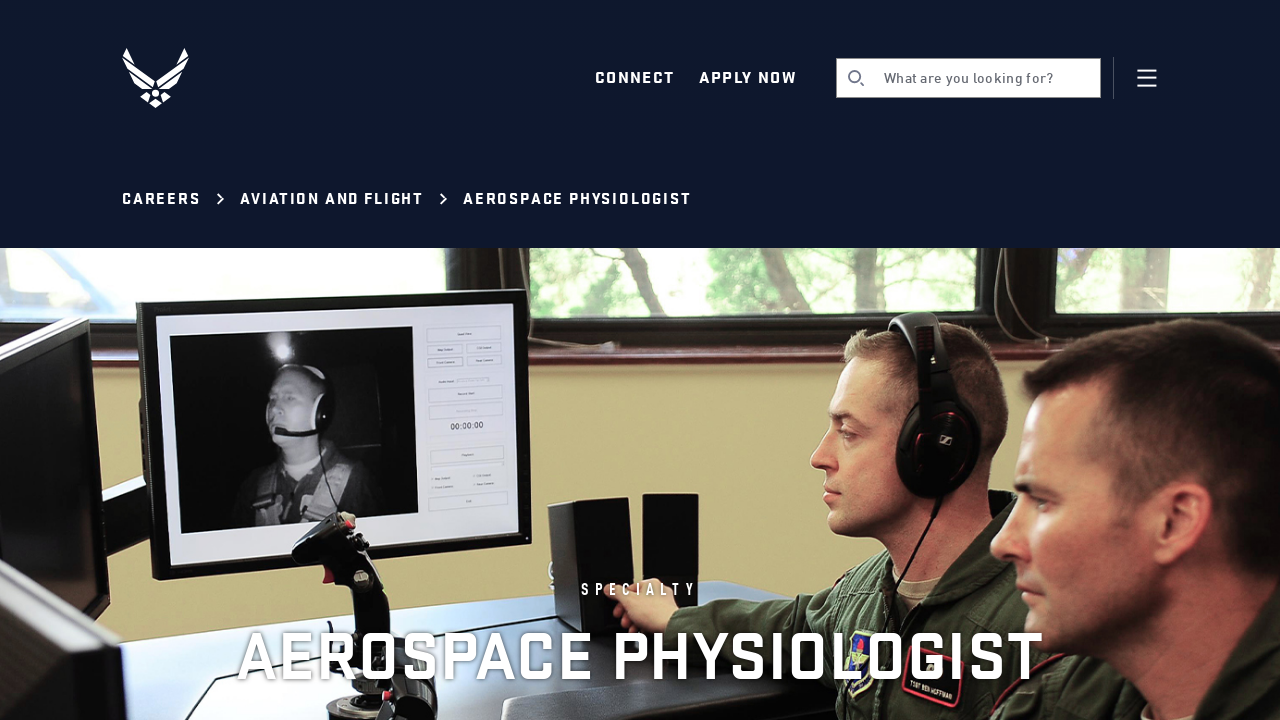